Tests unmarking items as complete by checking and then unchecking a todo item.

Starting URL: https://demo.playwright.dev/todomvc

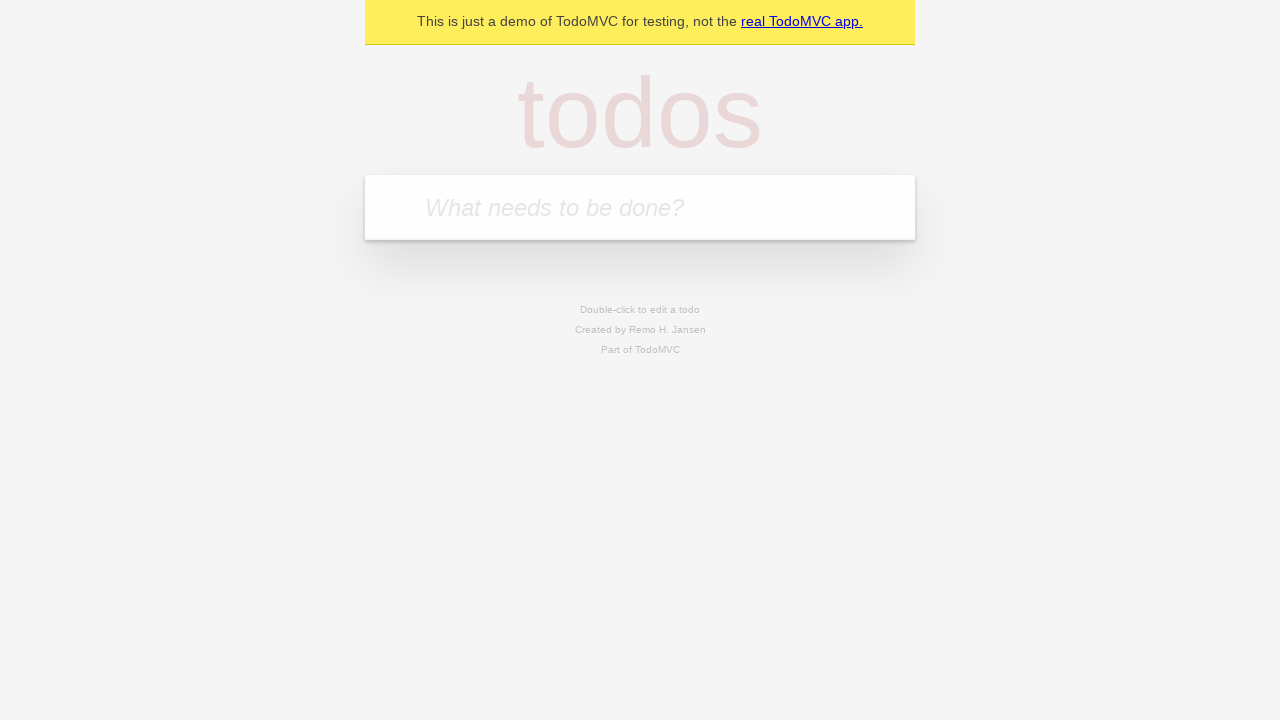

Filled new todo input with 'buy some cheese' on .new-todo
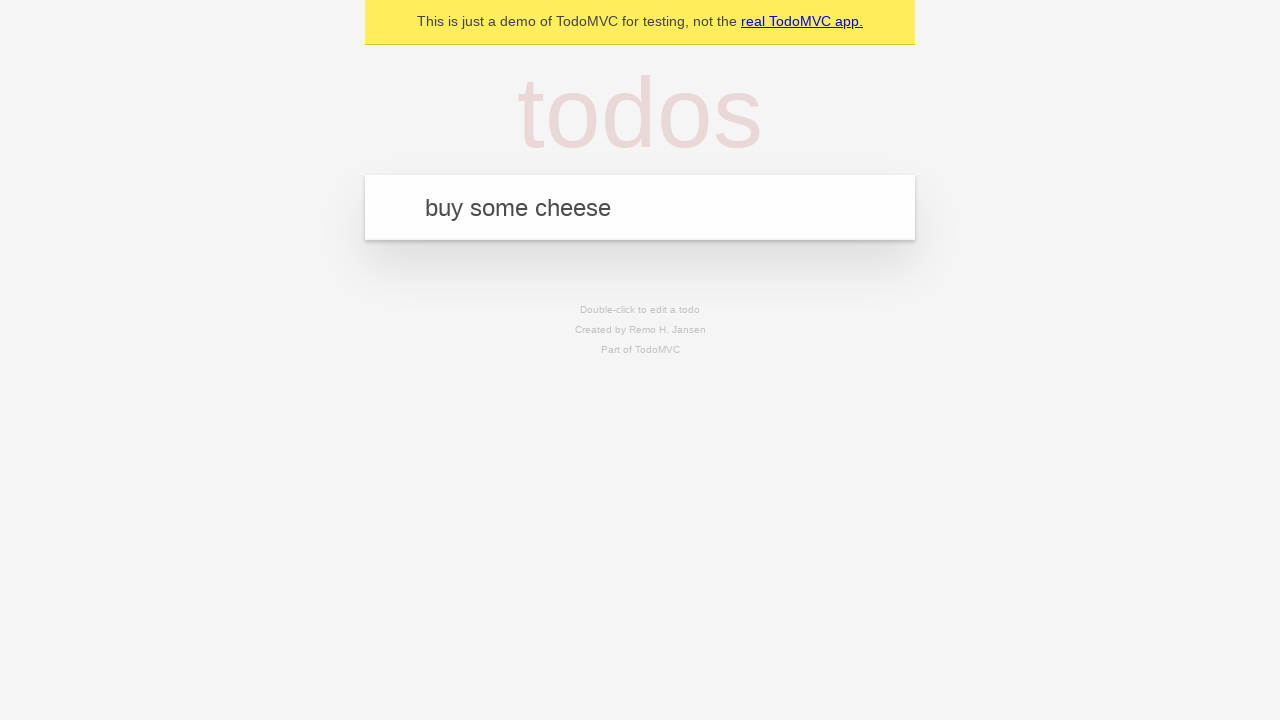

Pressed Enter to create first todo item on .new-todo
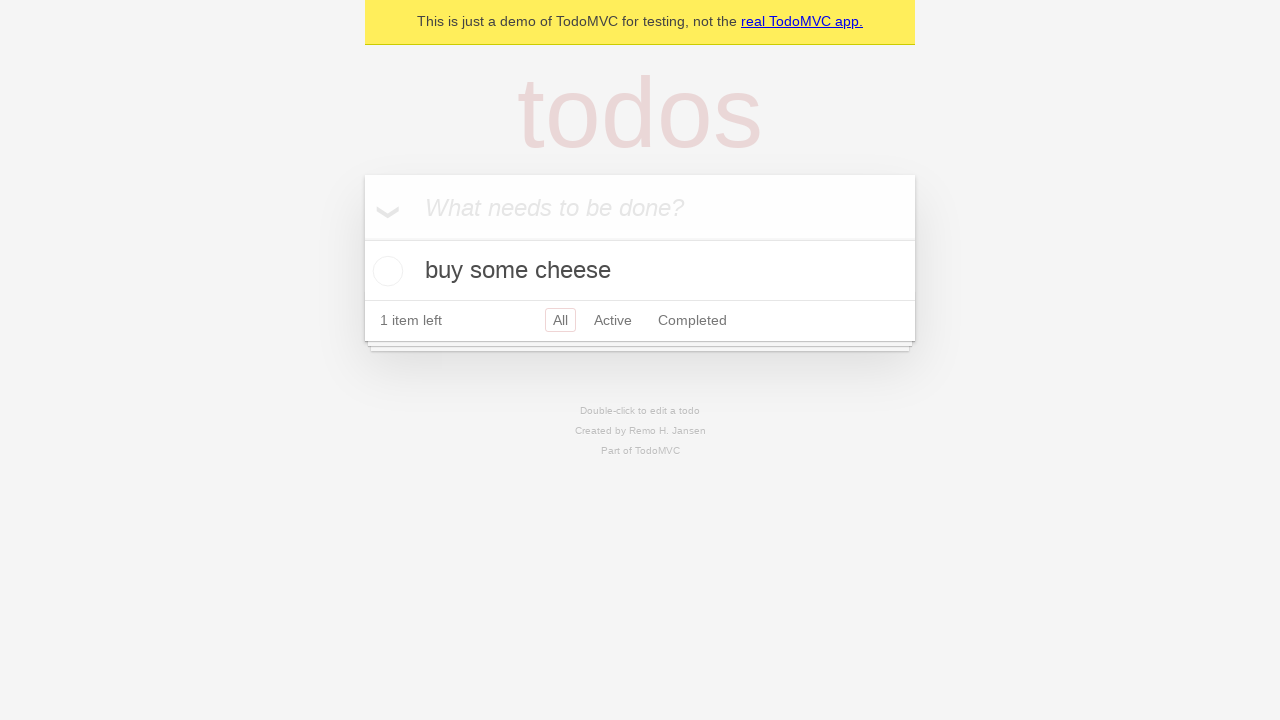

Filled new todo input with 'feed the cat' on .new-todo
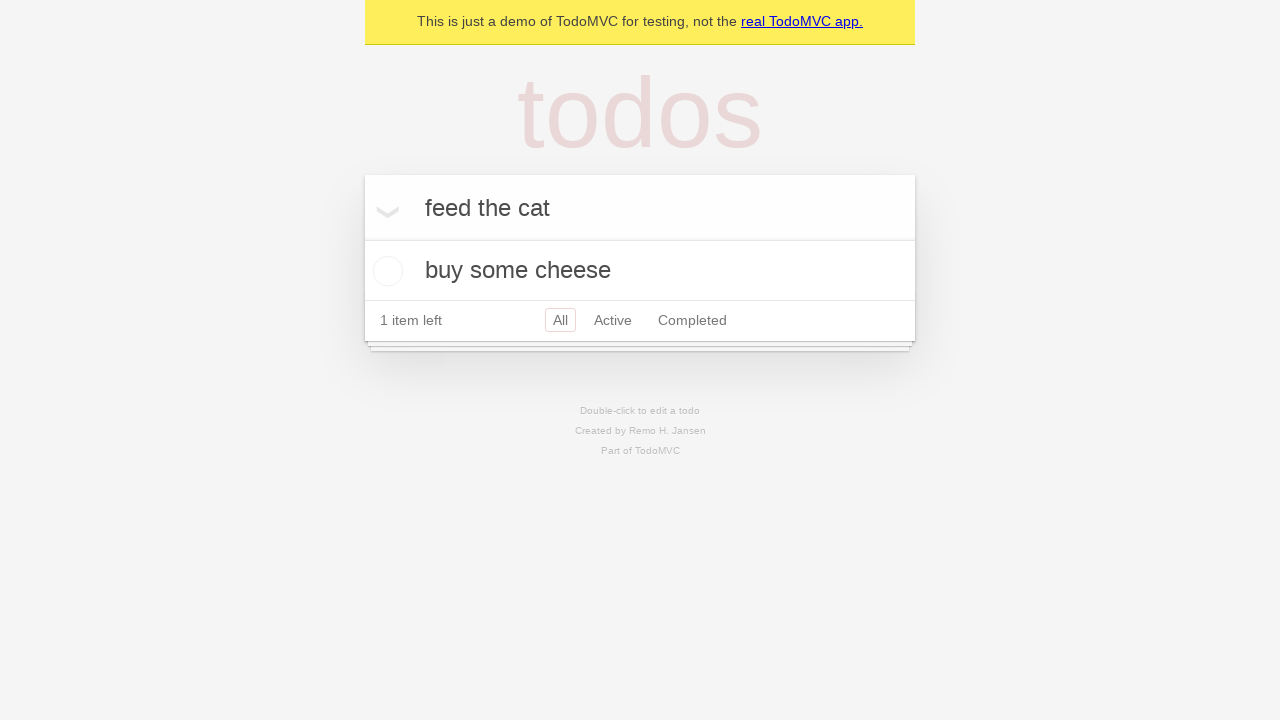

Pressed Enter to create second todo item on .new-todo
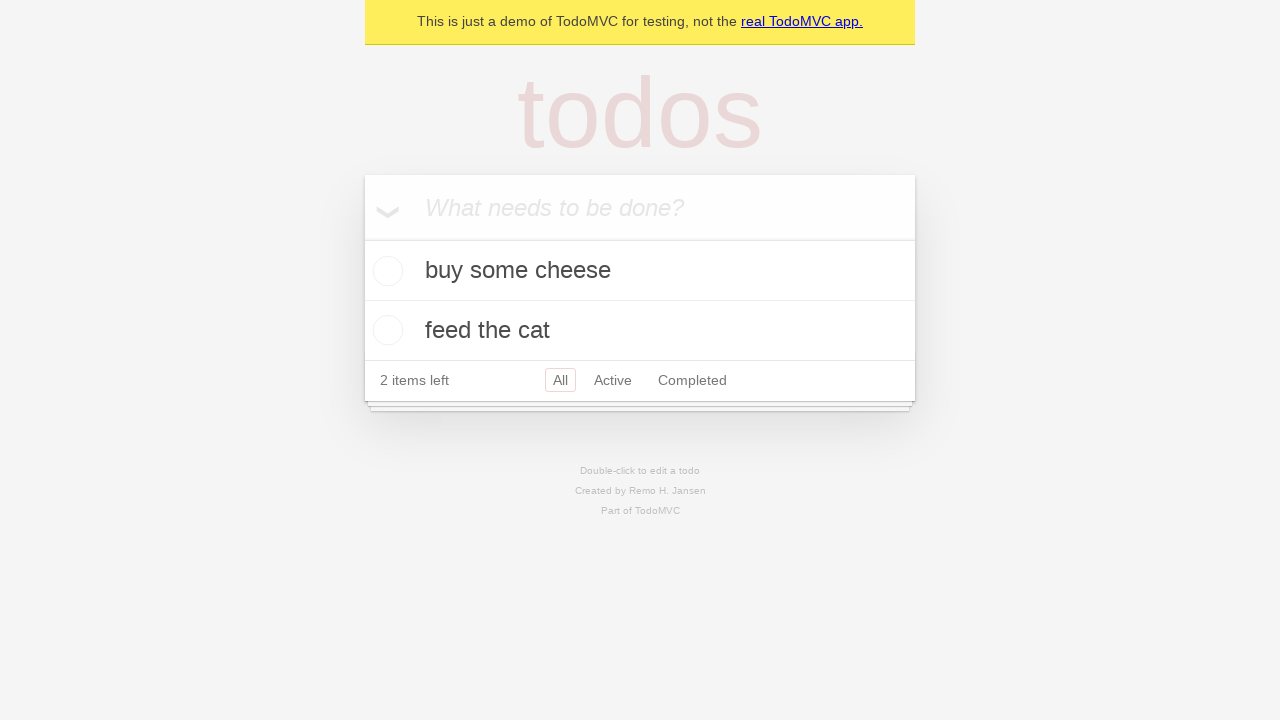

Waited for second todo item to appear in the list
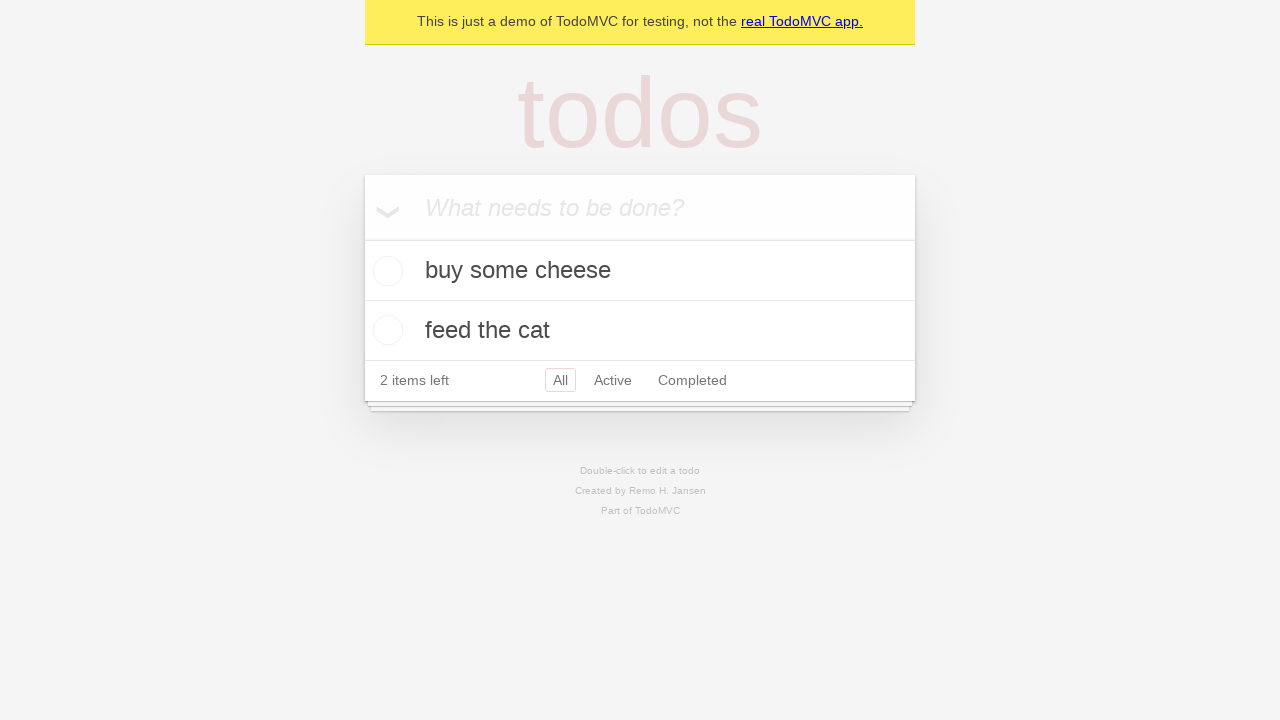

Marked first todo item as complete by checking the toggle at (385, 271) on .todo-list li >> nth=0 >> .toggle
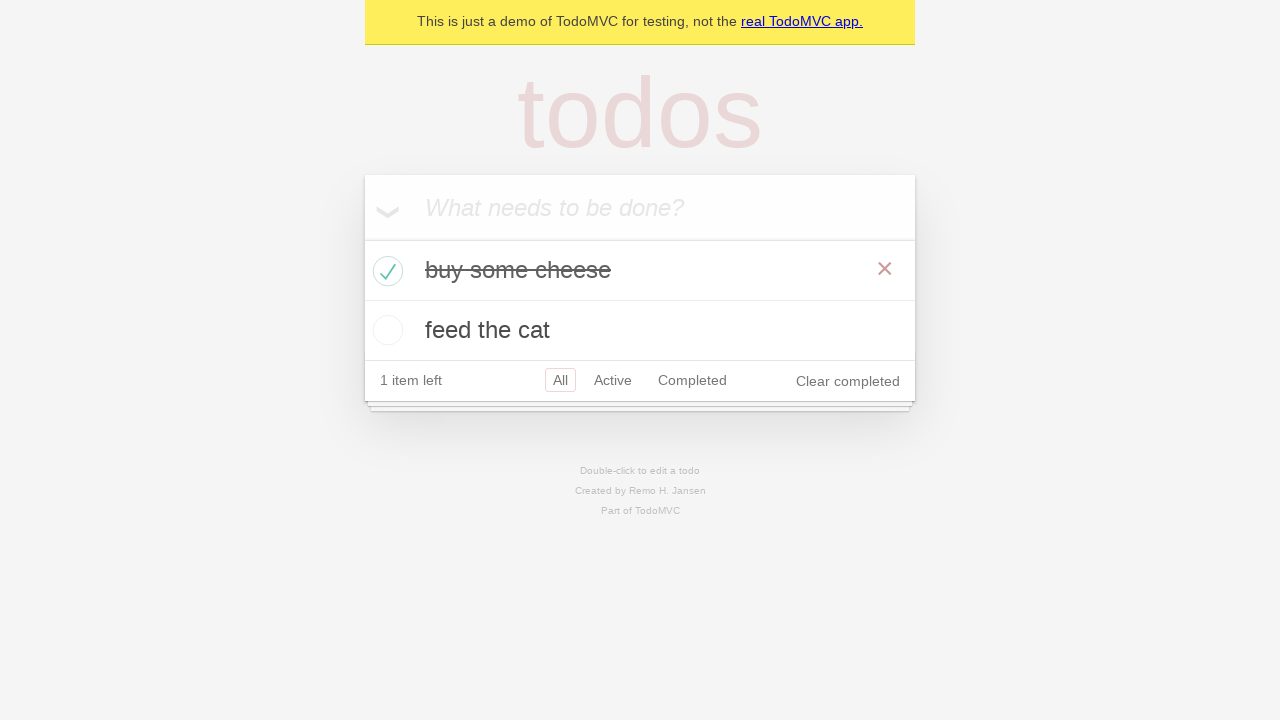

Un-marked first todo item by unchecking the toggle at (385, 271) on .todo-list li >> nth=0 >> .toggle
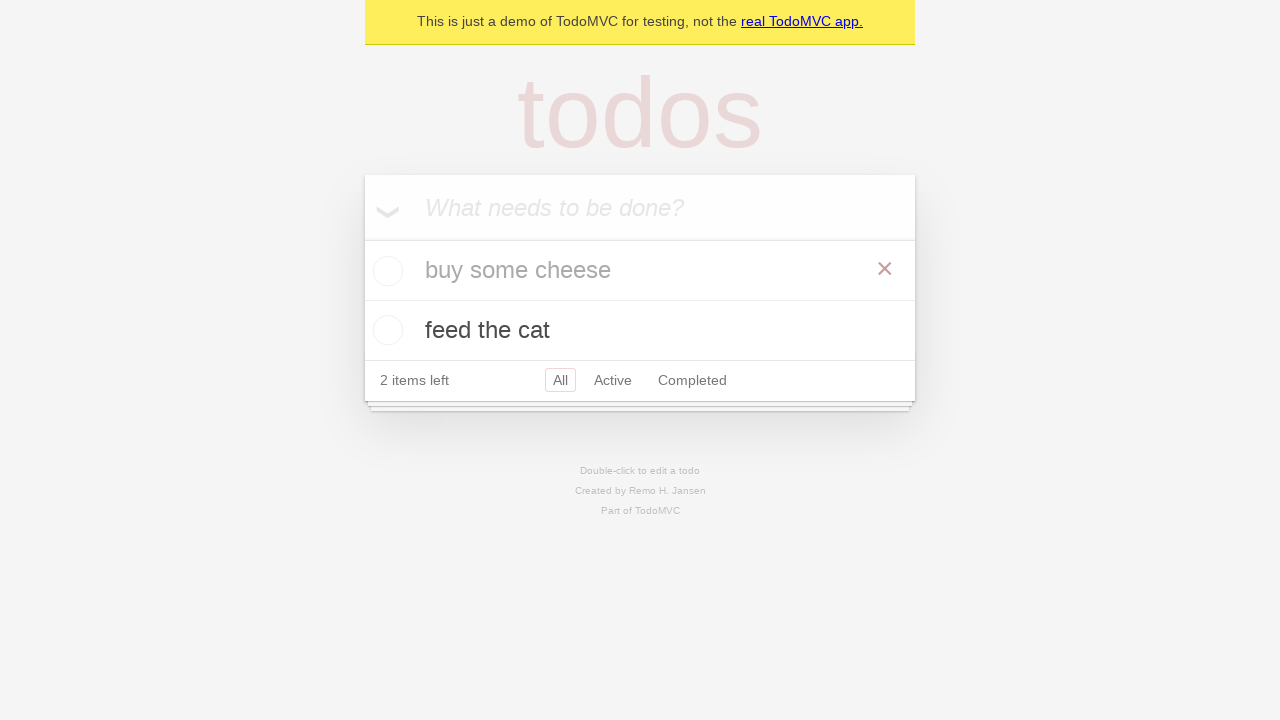

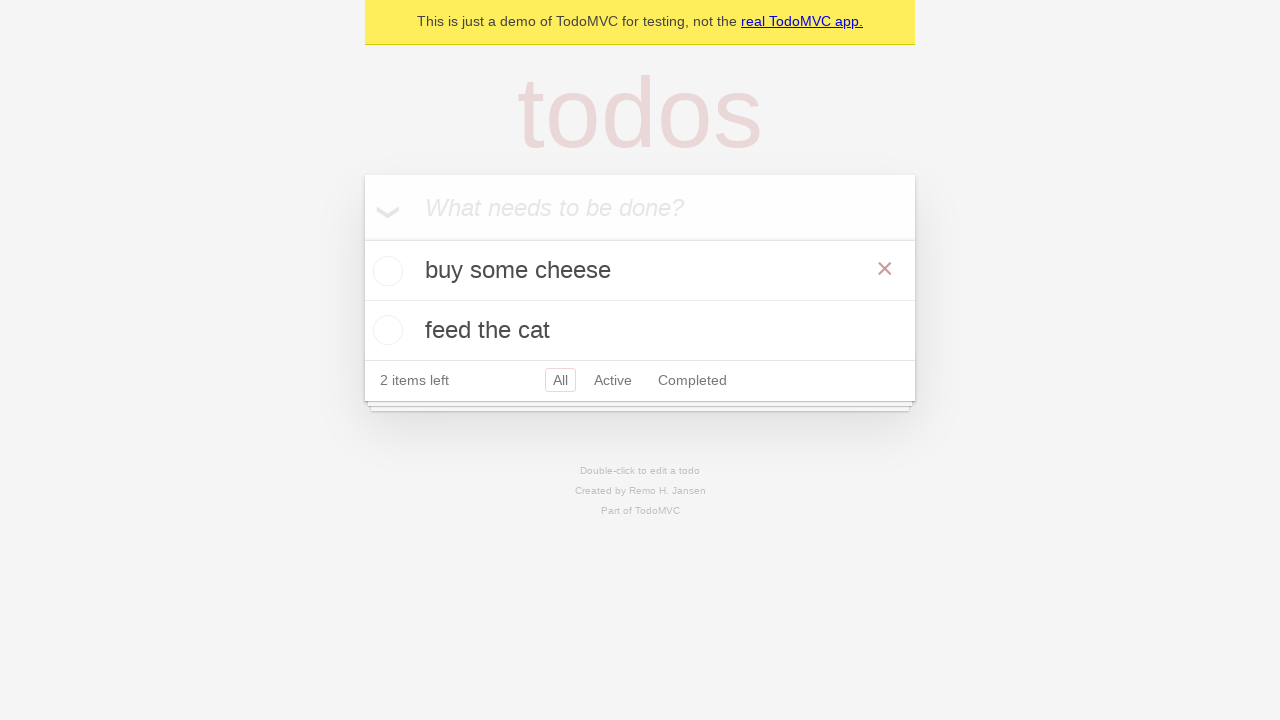